Tests clicking on a tab to switch between tabs, verifies the tab becomes selected and the corresponding panel becomes visible.

Starting URL: https://osstep.github.io/locator_getbyrole

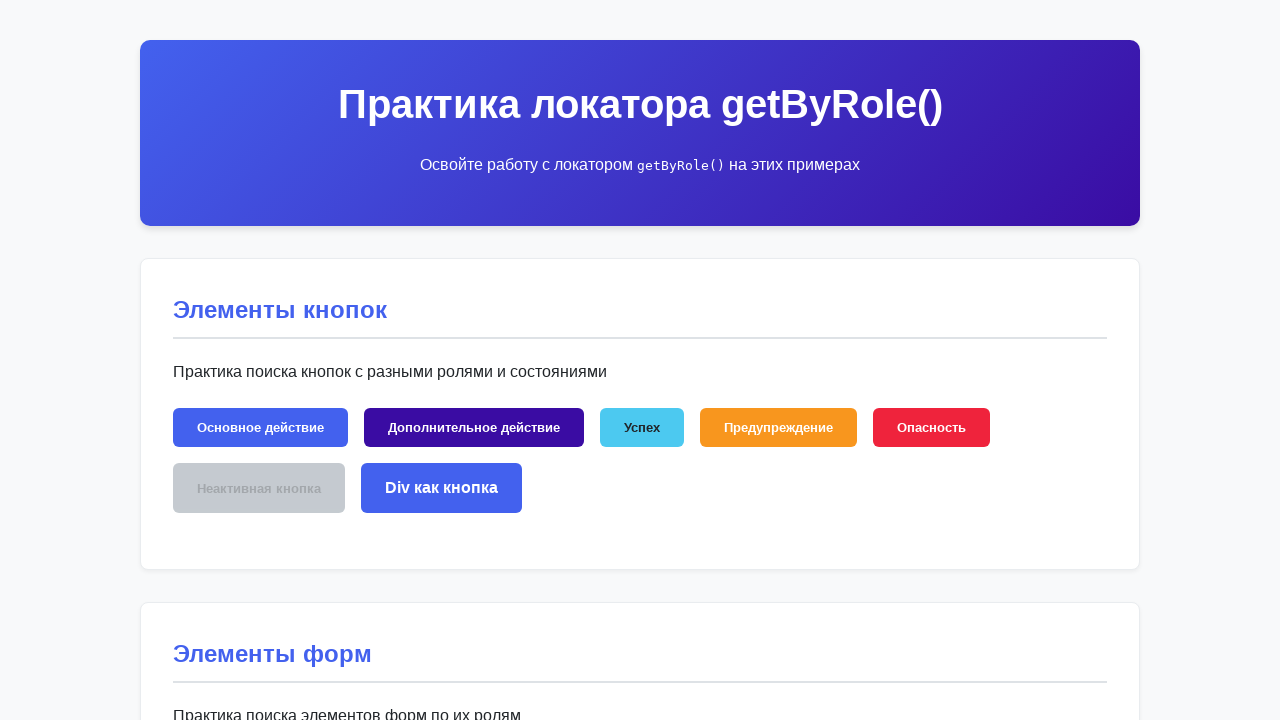

Located settings tab by role and name 'Настройки'
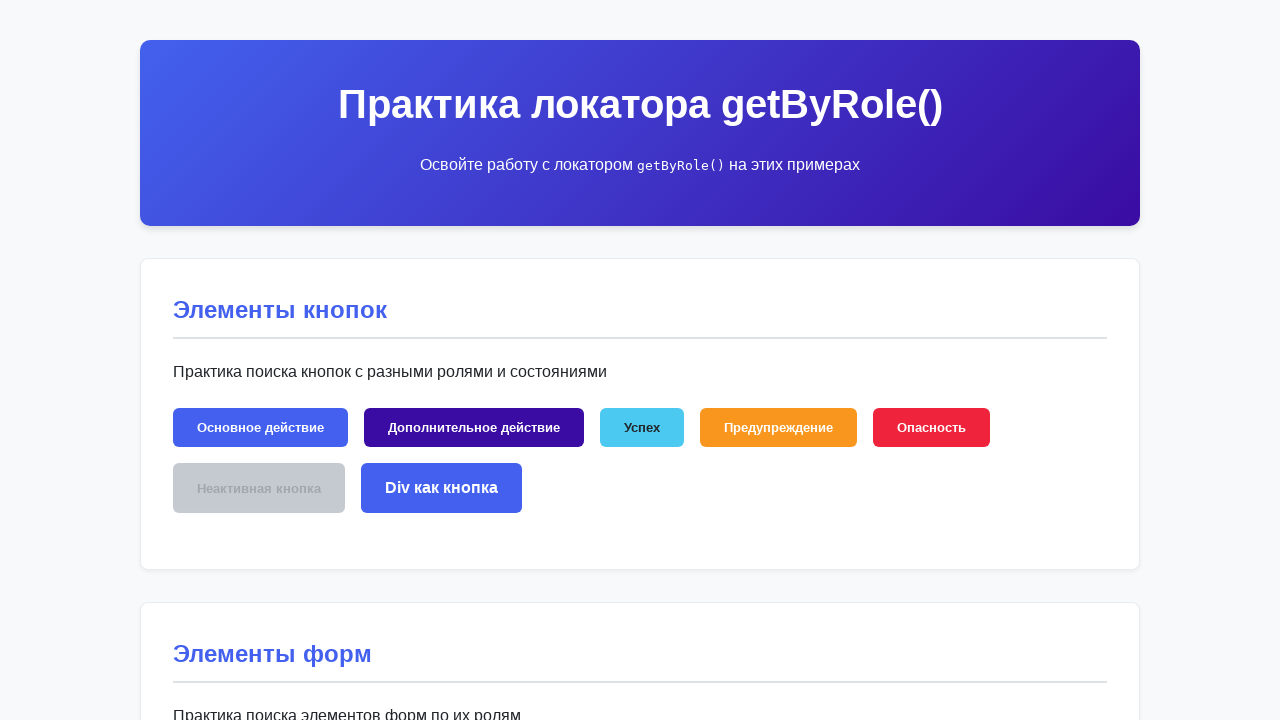

Clicked on the settings tab at (339, 361) on internal:role=tab[name=" Настройки "i]
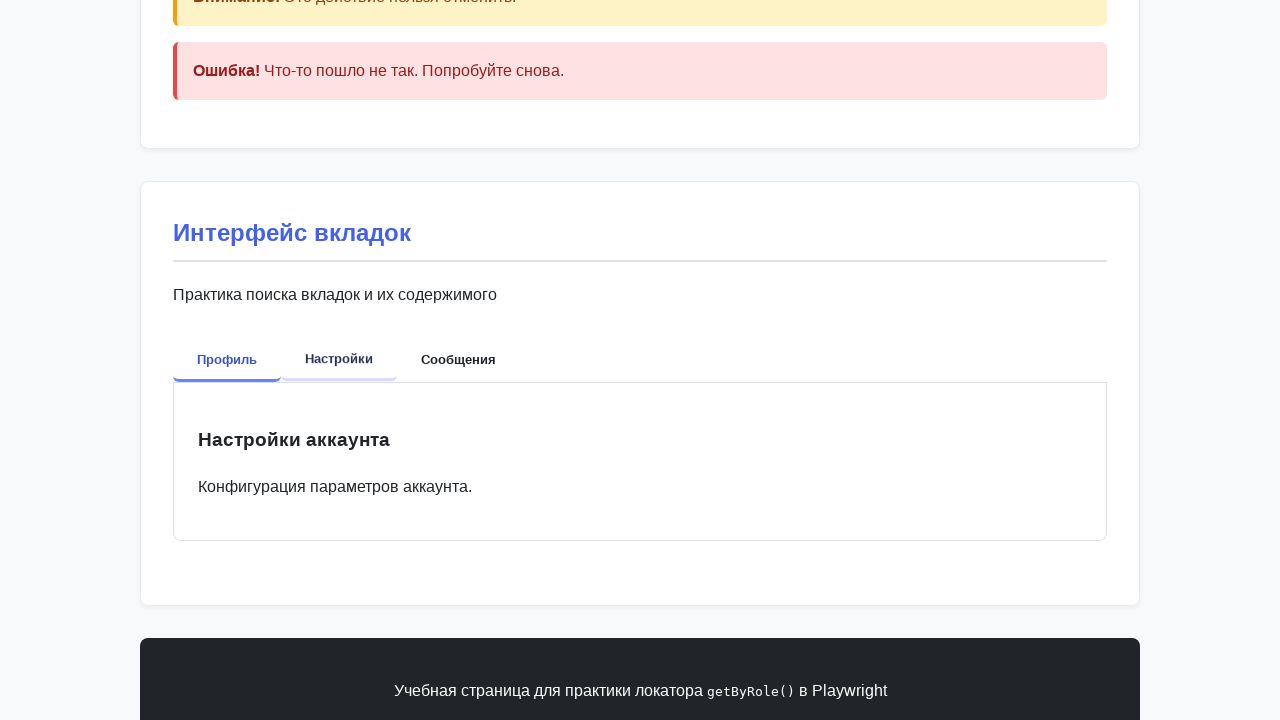

Settings panel became visible
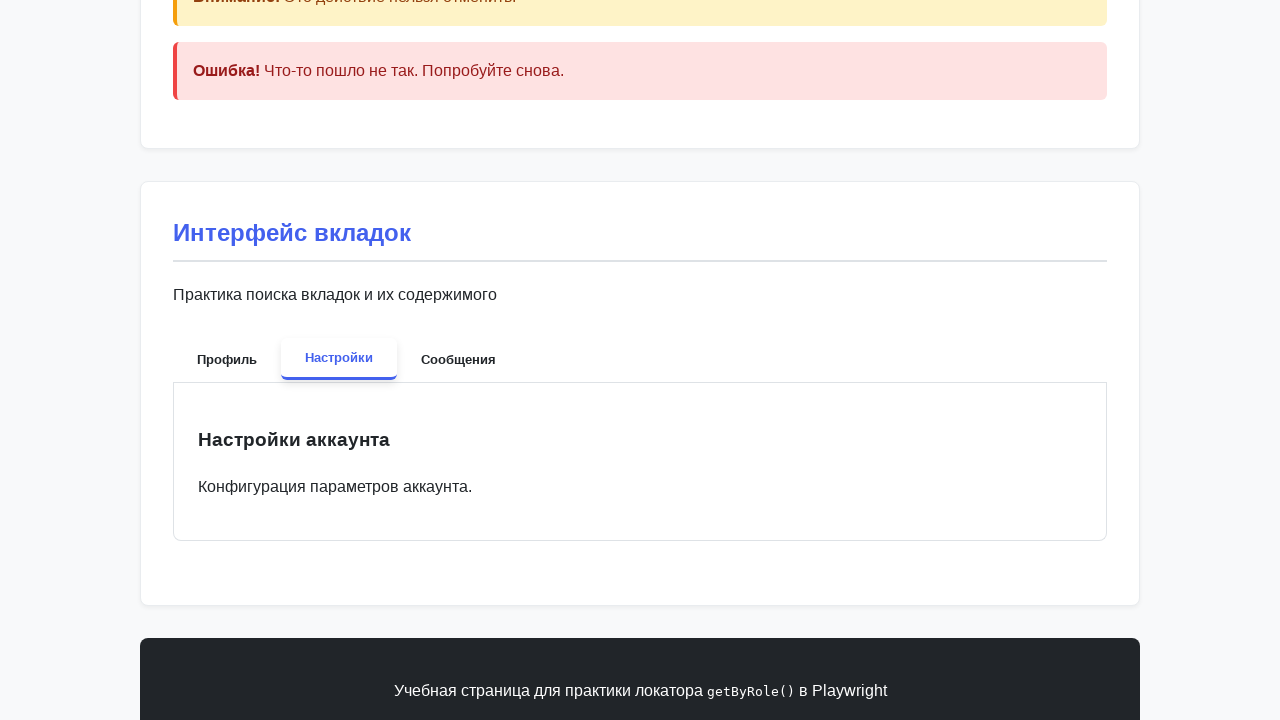

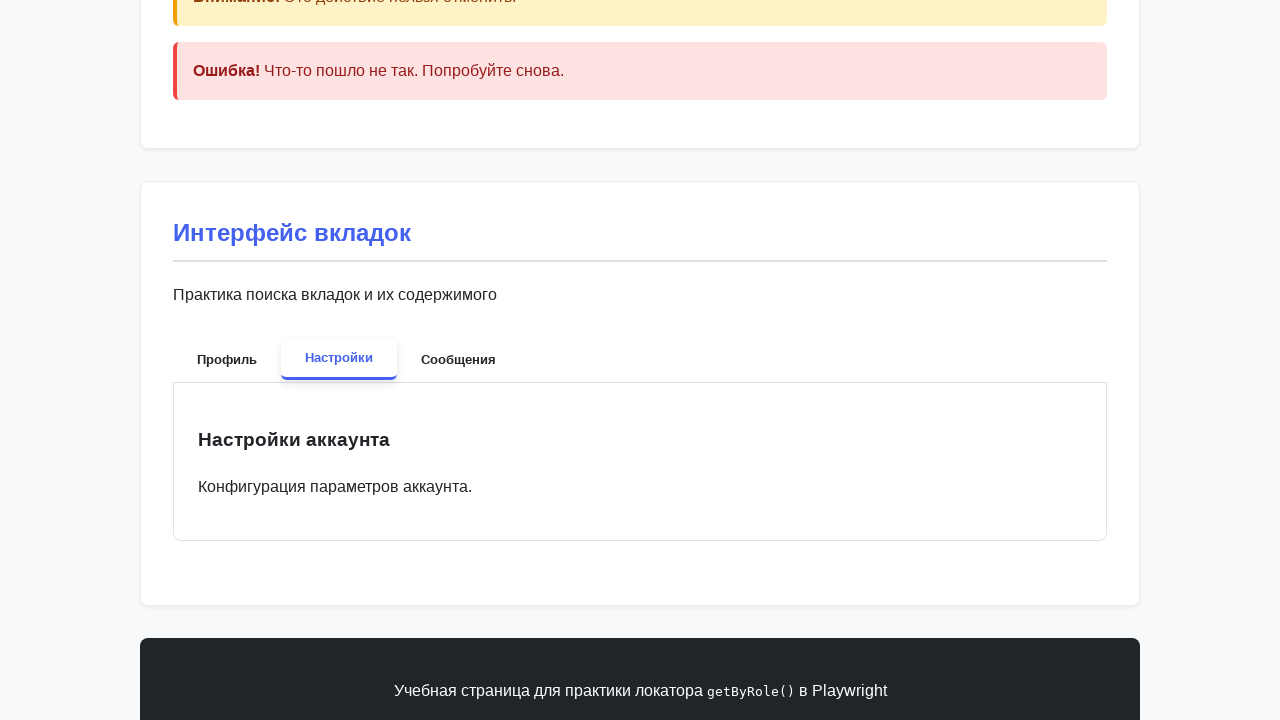